Tests JavaScript alert acceptance by clicking the first button, accepting the alert, and verifying the result message displays "You successfully clicked an alert"

Starting URL: https://the-internet.herokuapp.com/javascript_alerts

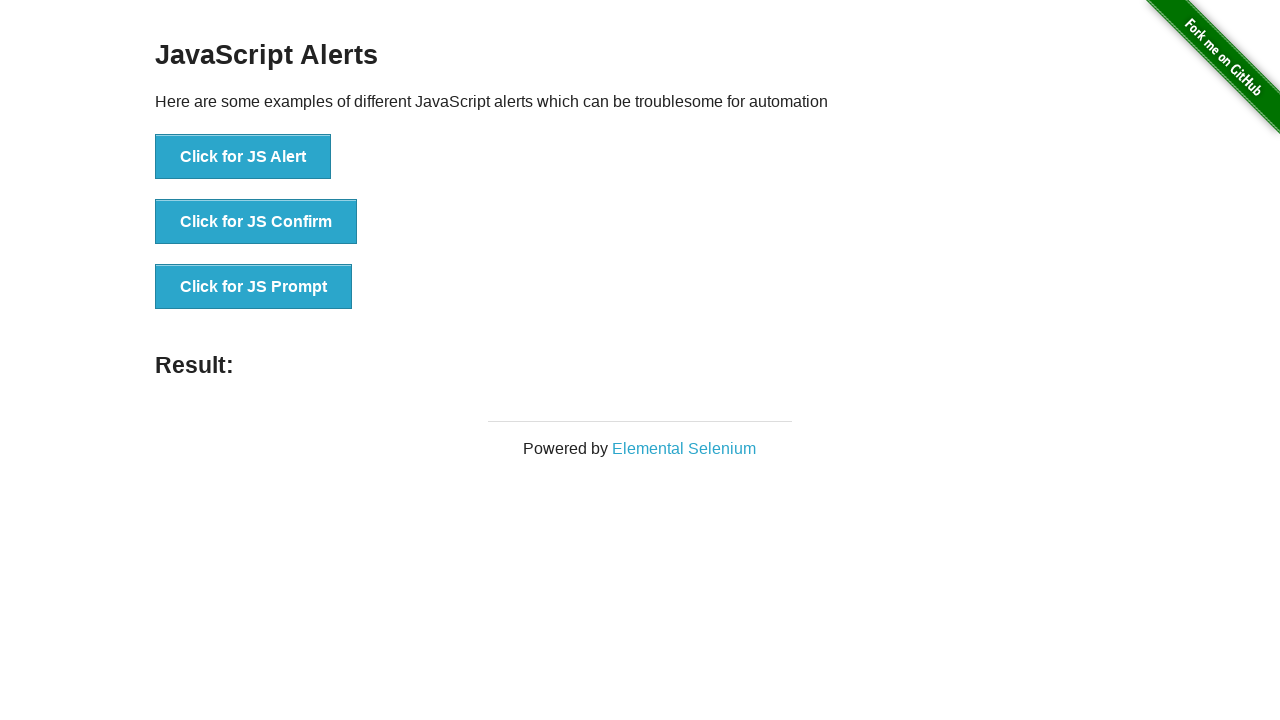

Clicked the first button to trigger JavaScript alert at (243, 157) on button[onclick='jsAlert()']
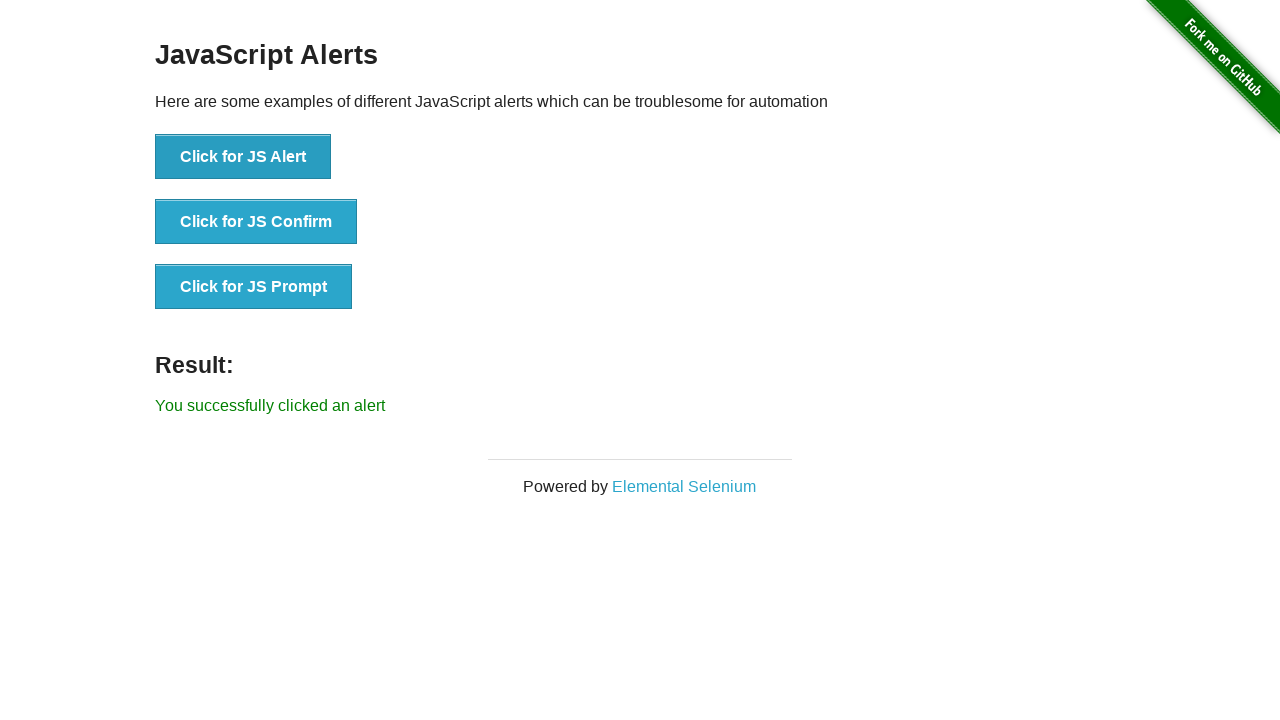

Set up dialog handler to accept alerts
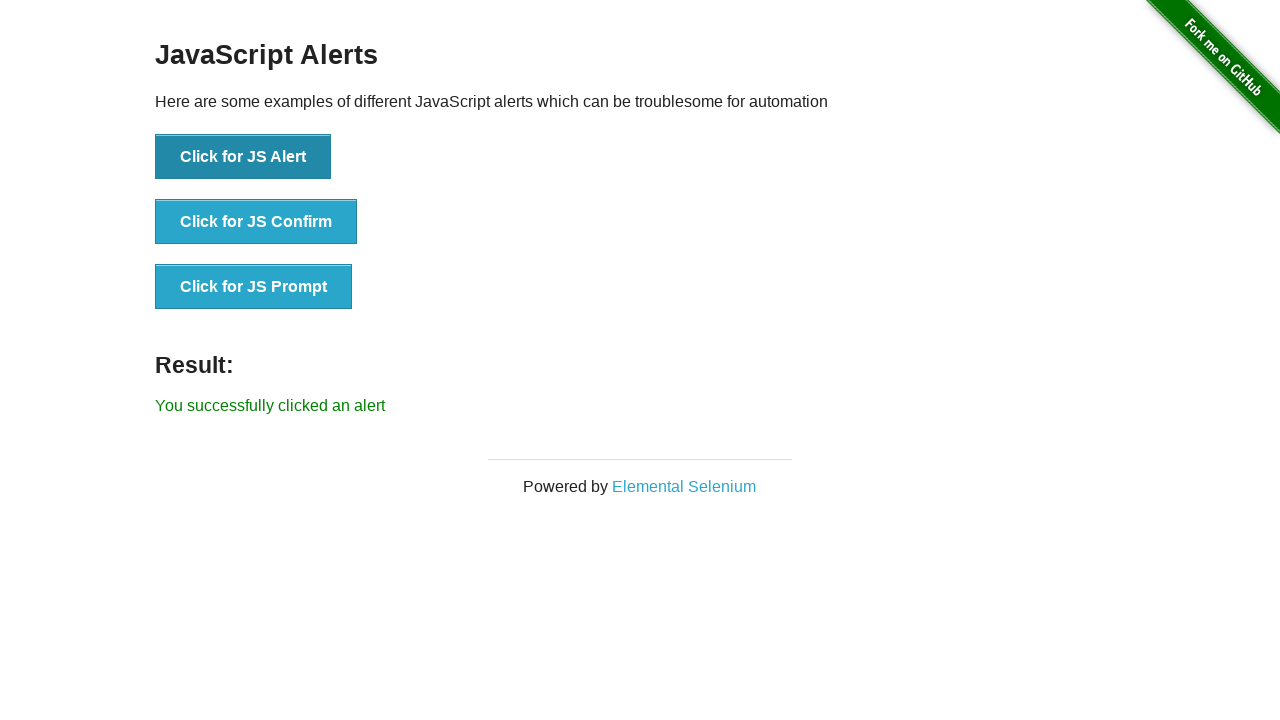

Clicked the button to trigger alert and automatically accepted it at (243, 157) on button[onclick='jsAlert()']
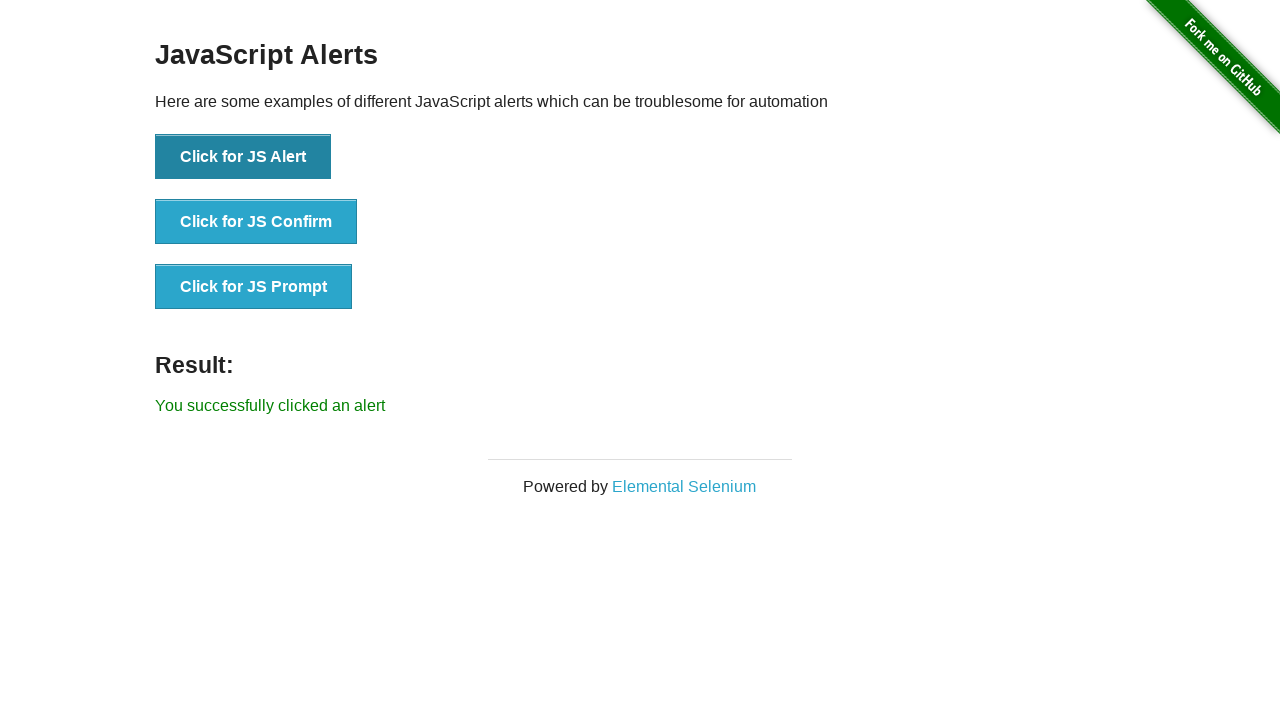

Result message element loaded
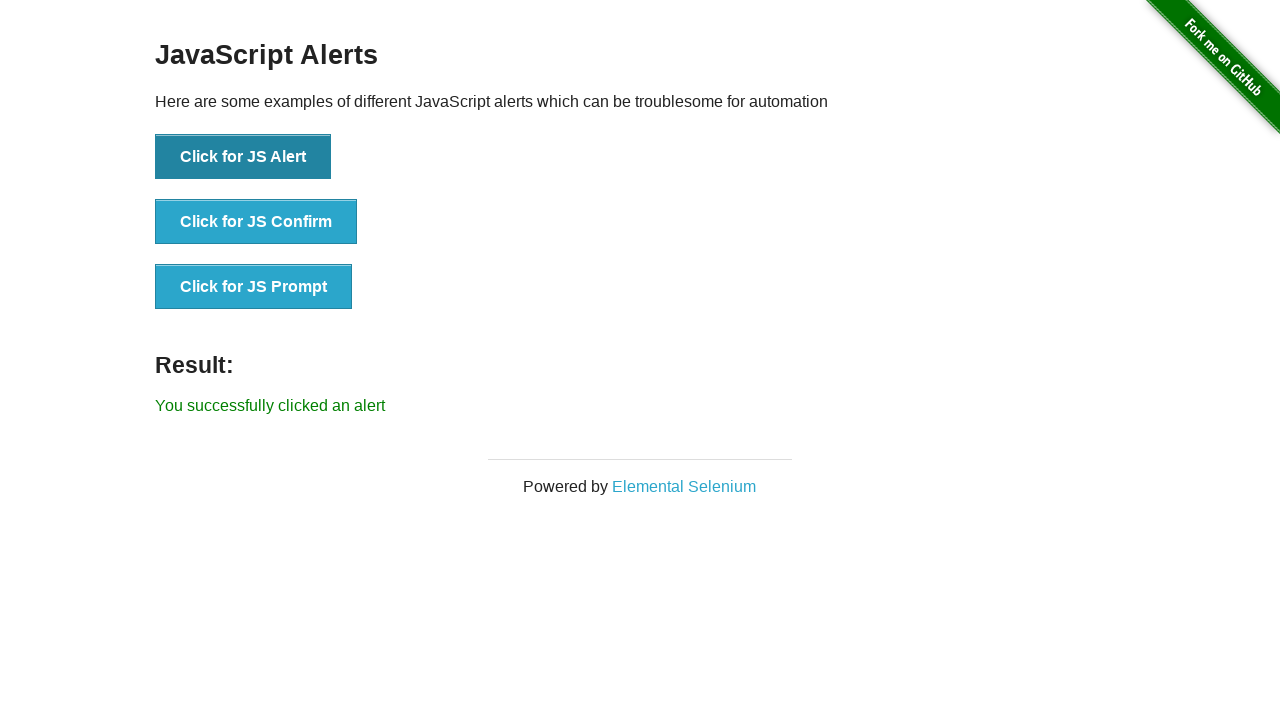

Retrieved result text: 'You successfully clicked an alert'
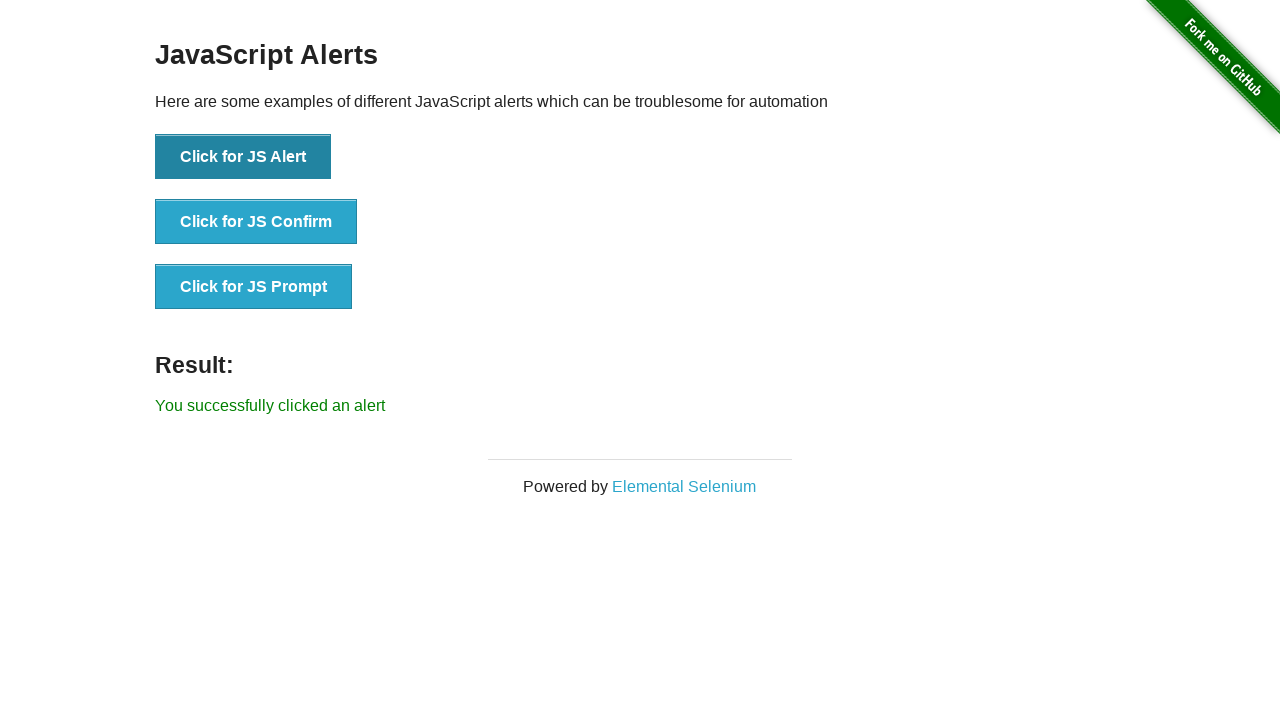

Verified result message displays 'You successfully clicked an alert'
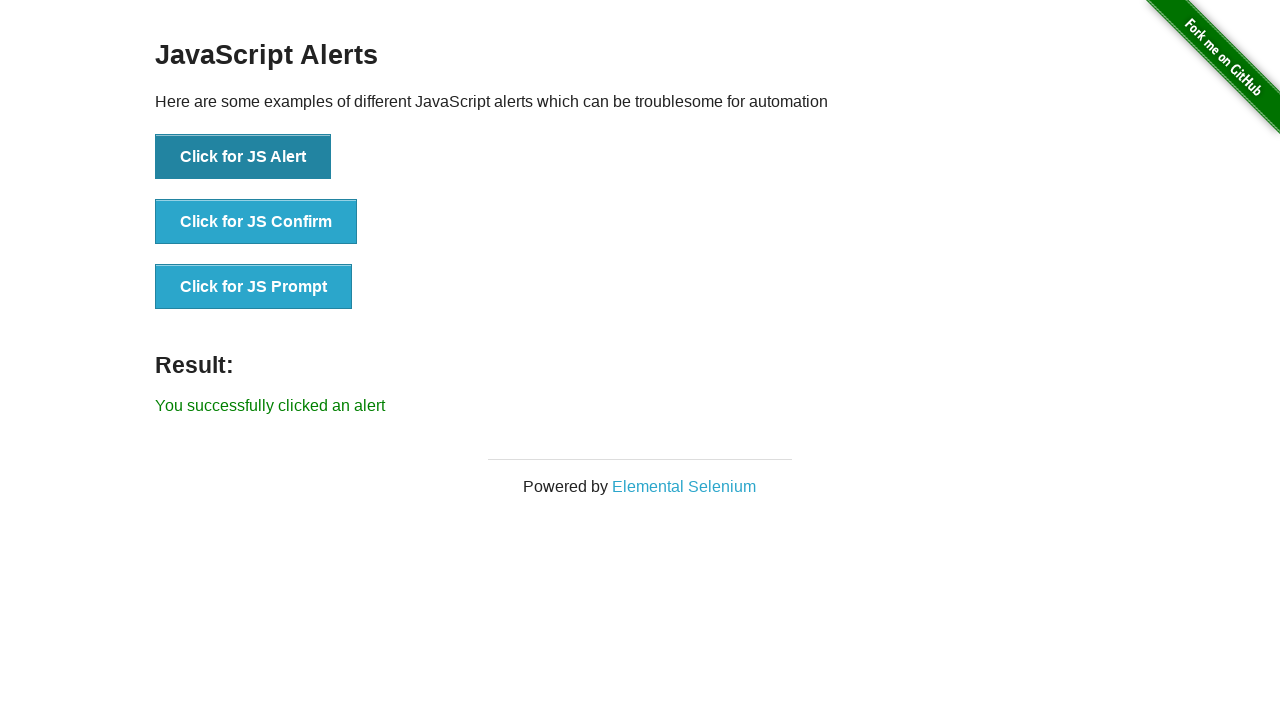

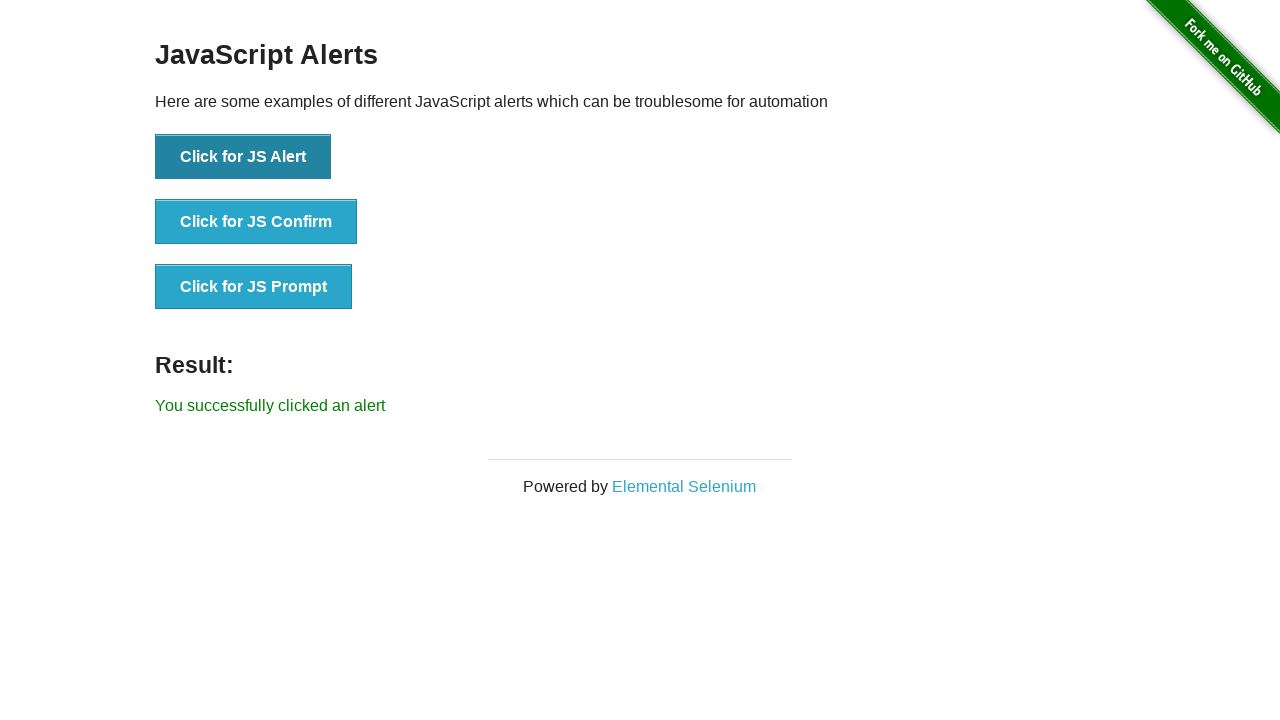